Tests scrolling to an element and filling out a form with name and date fields on a scroll demonstration page

Starting URL: https://formy-project.herokuapp.com/scroll

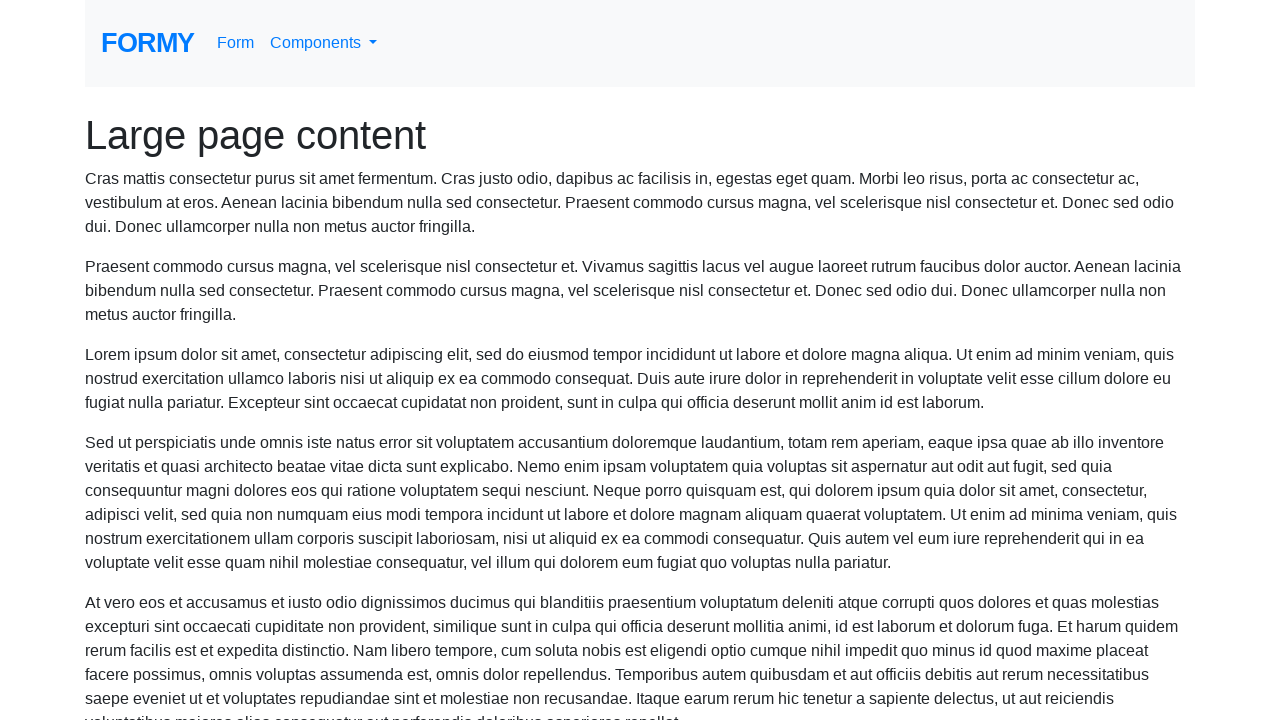

Located the name field element
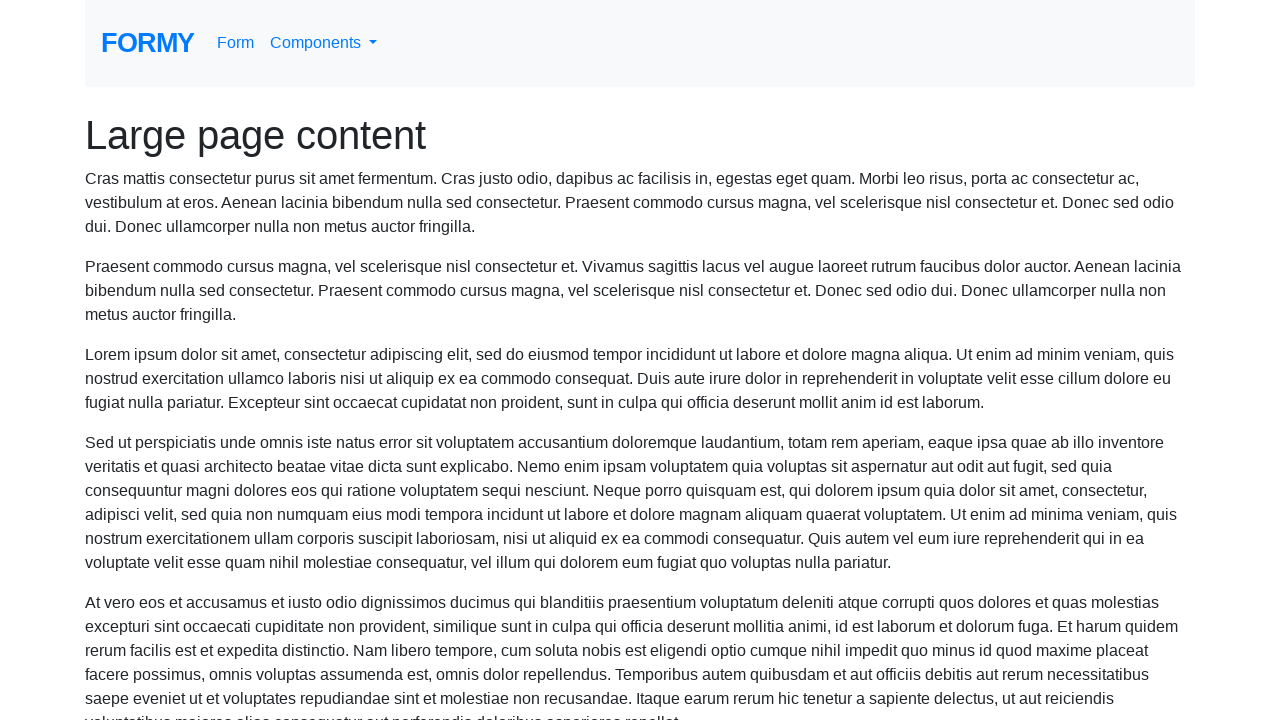

Scrolled to name field into view
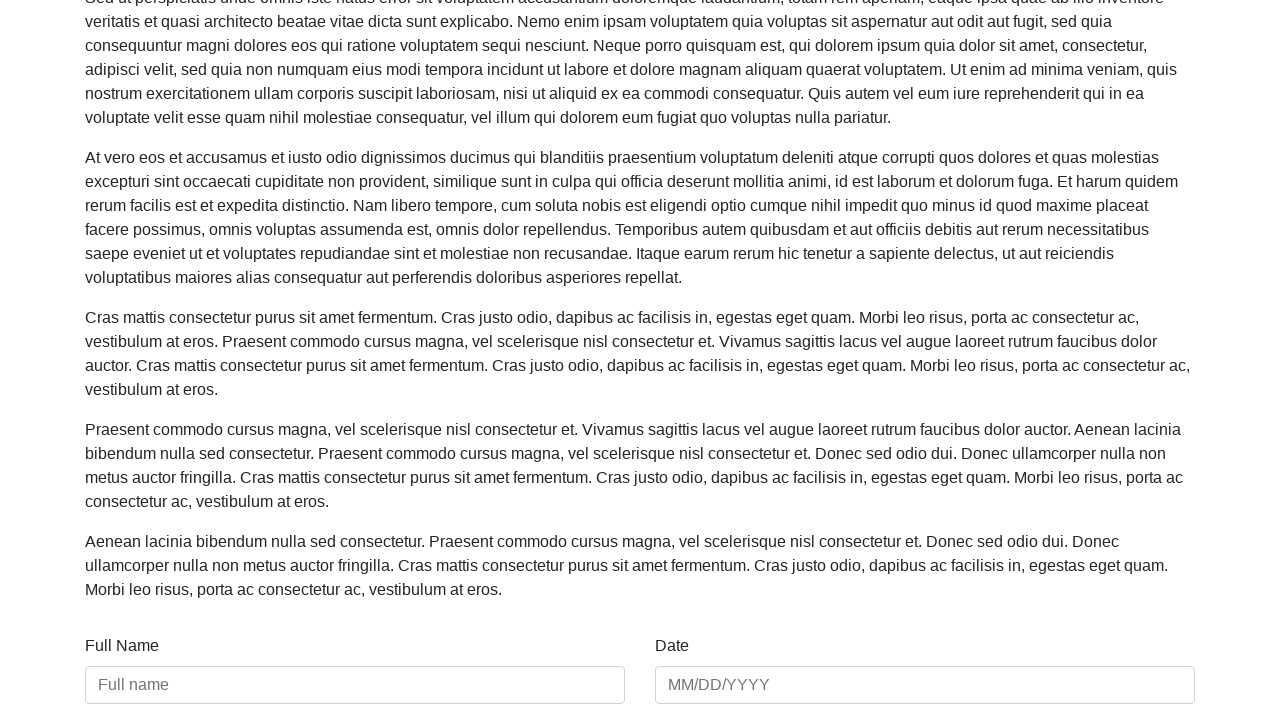

Filled name field with 'Goggily Moogily' on #name
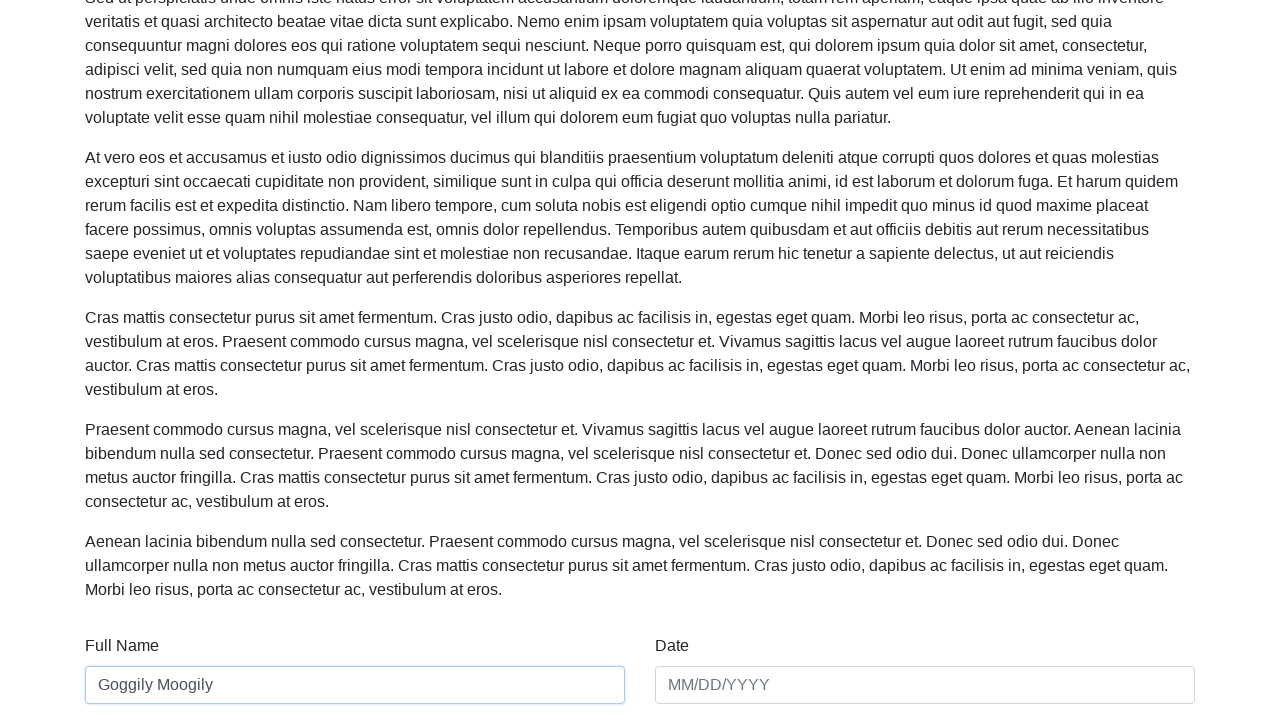

Filled date field with '01/01/2021' on #date
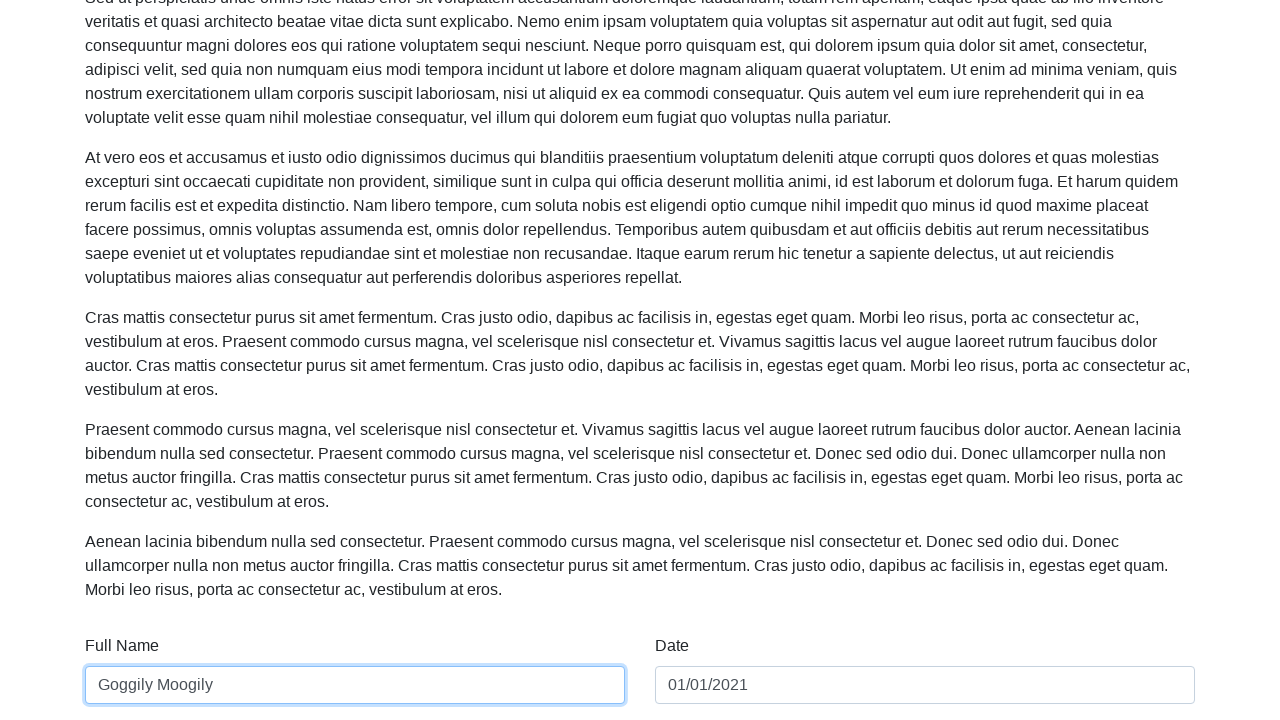

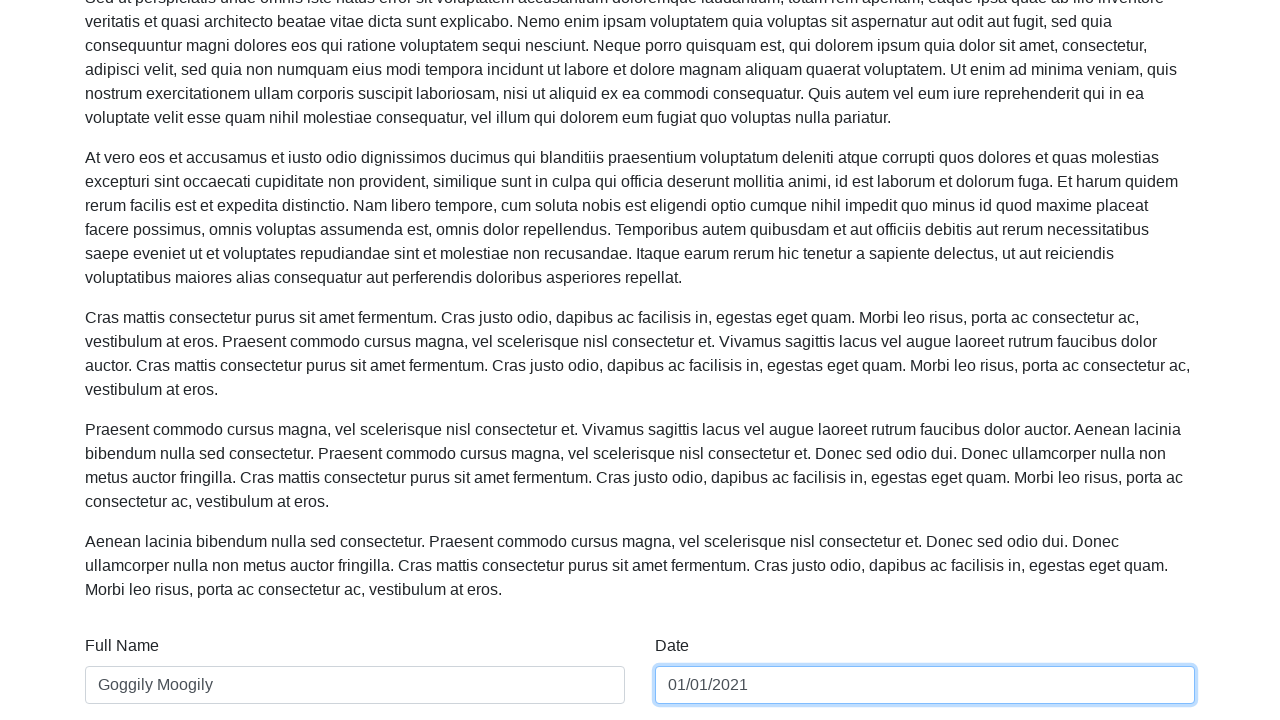